Tests autocomplete suggestion functionality by typing partial text and selecting a suggestion from the dropdown

Starting URL: https://www.rahulshettyacademy.com/AutomationPractice/

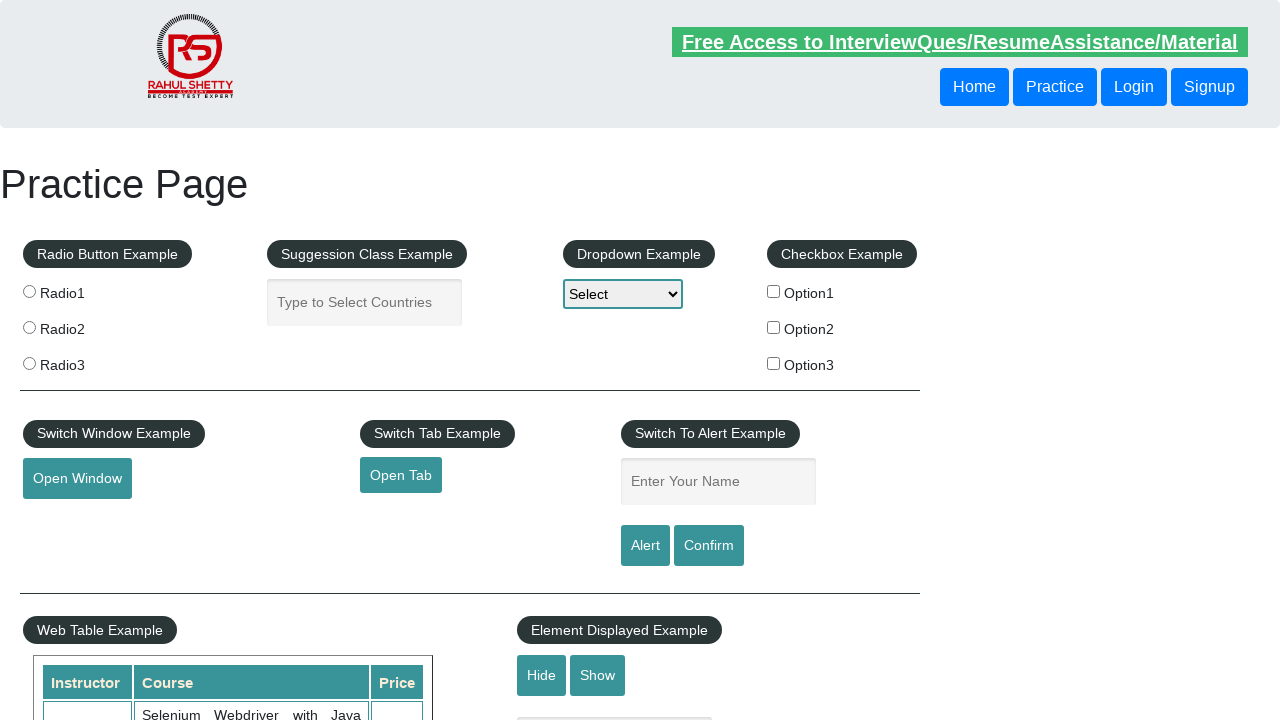

Typed 'Ind' into autocomplete field to trigger suggestions on #autocomplete
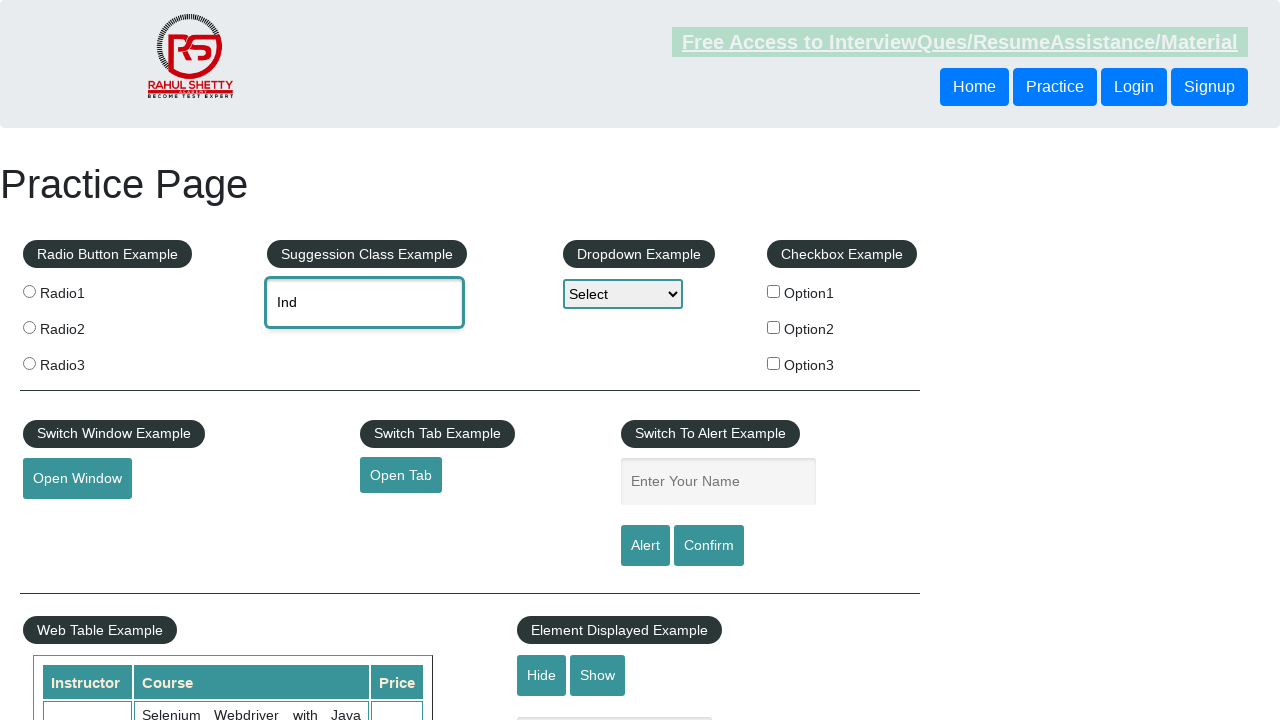

Autocomplete suggestion dropdown loaded with India option
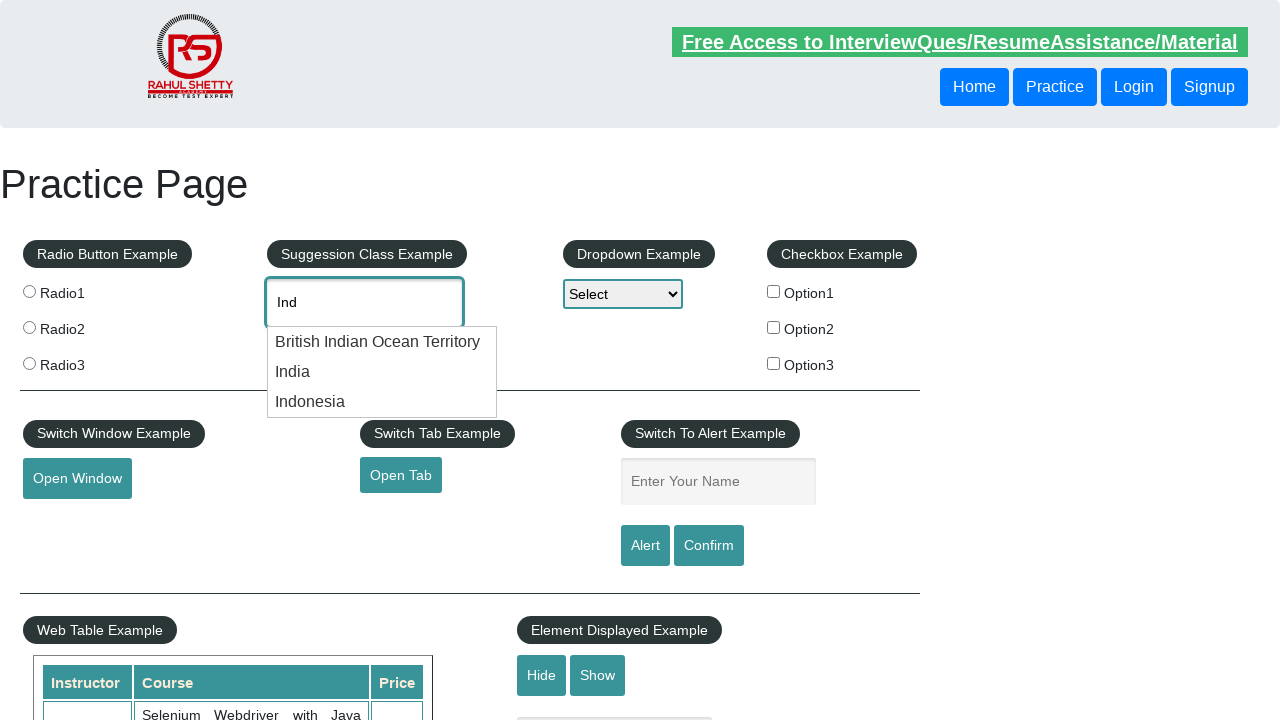

Clicked on 'India' suggestion from dropdown at (382, 372) on xpath=//div[contains(@class, 'ui-menu-item-wrapper') and text()='India']
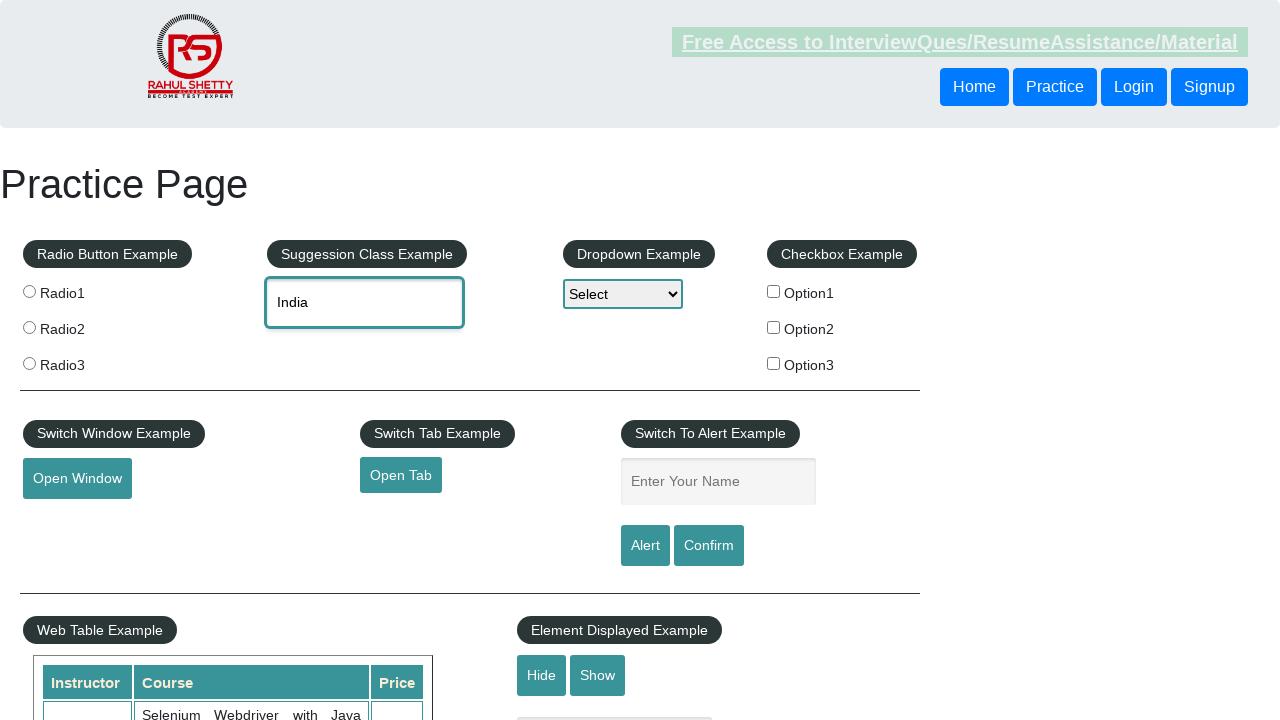

Verified that autocomplete field contains 'India'
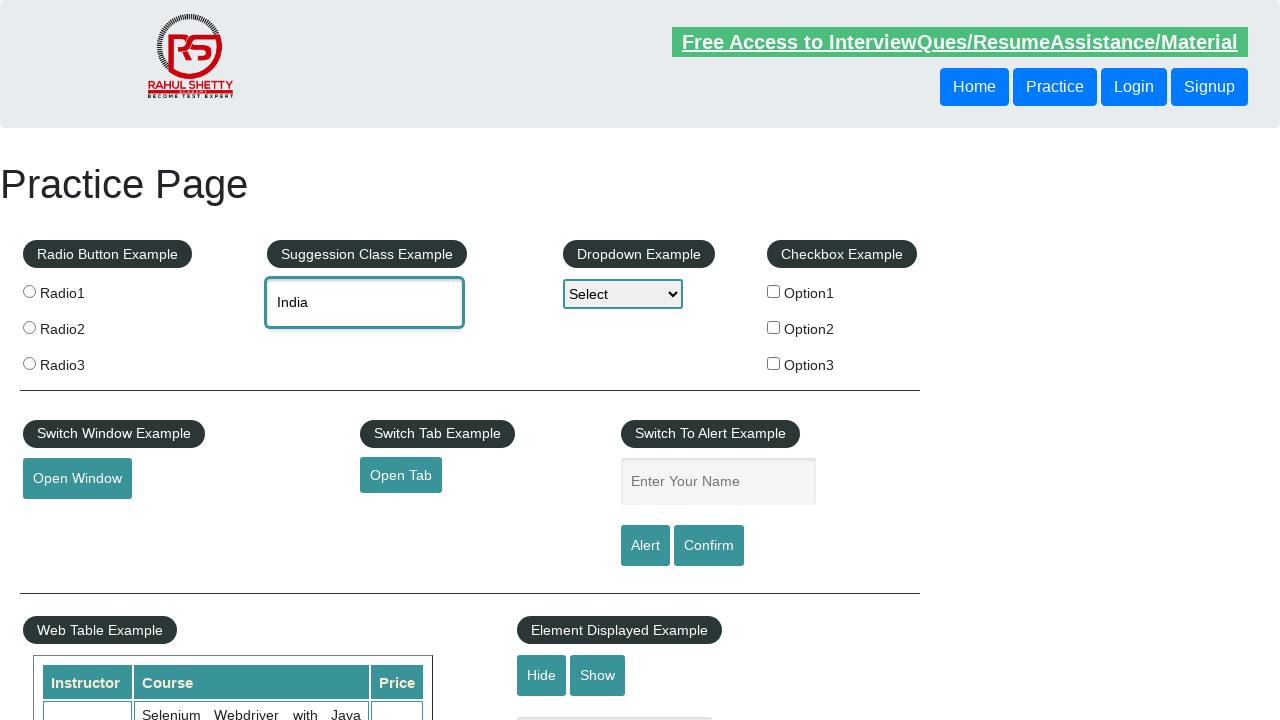

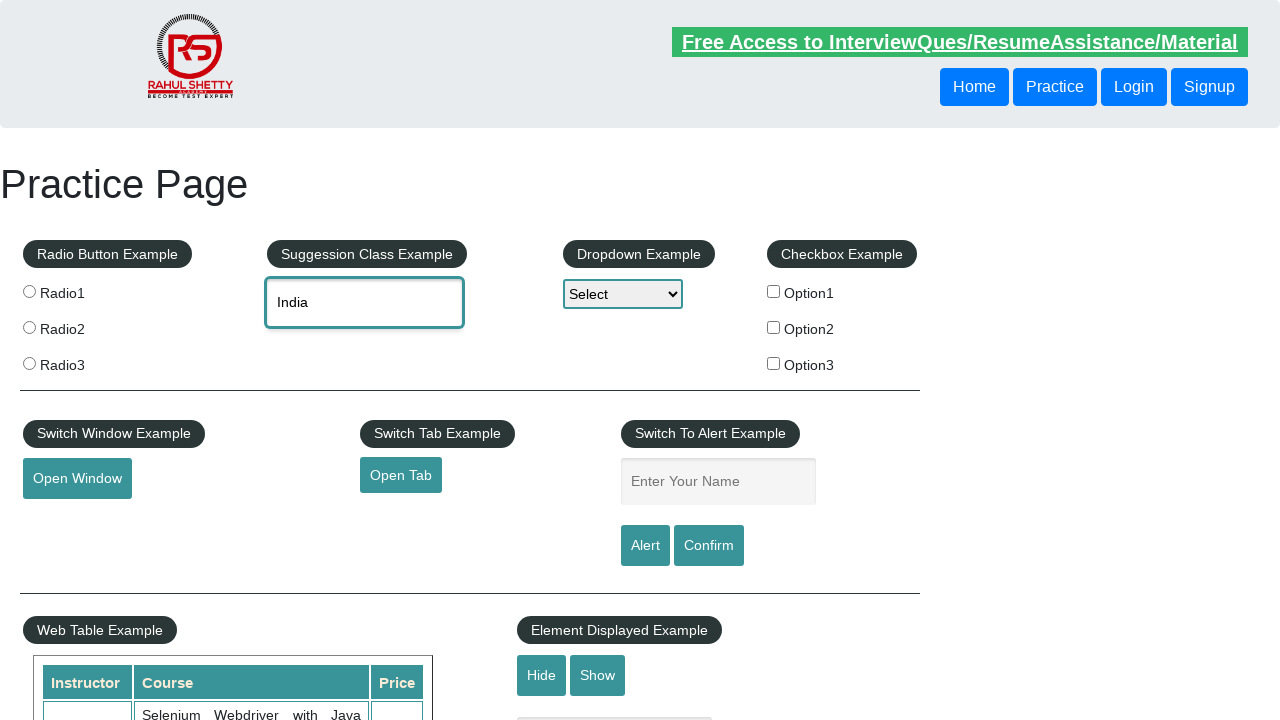